Tests various dialog boxes including alert, confirm, prompt dialogs and a modal by clicking buttons and handling the dialogs

Starting URL: https://bonigarcia.dev/selenium-webdriver-java/dialog-boxes.html

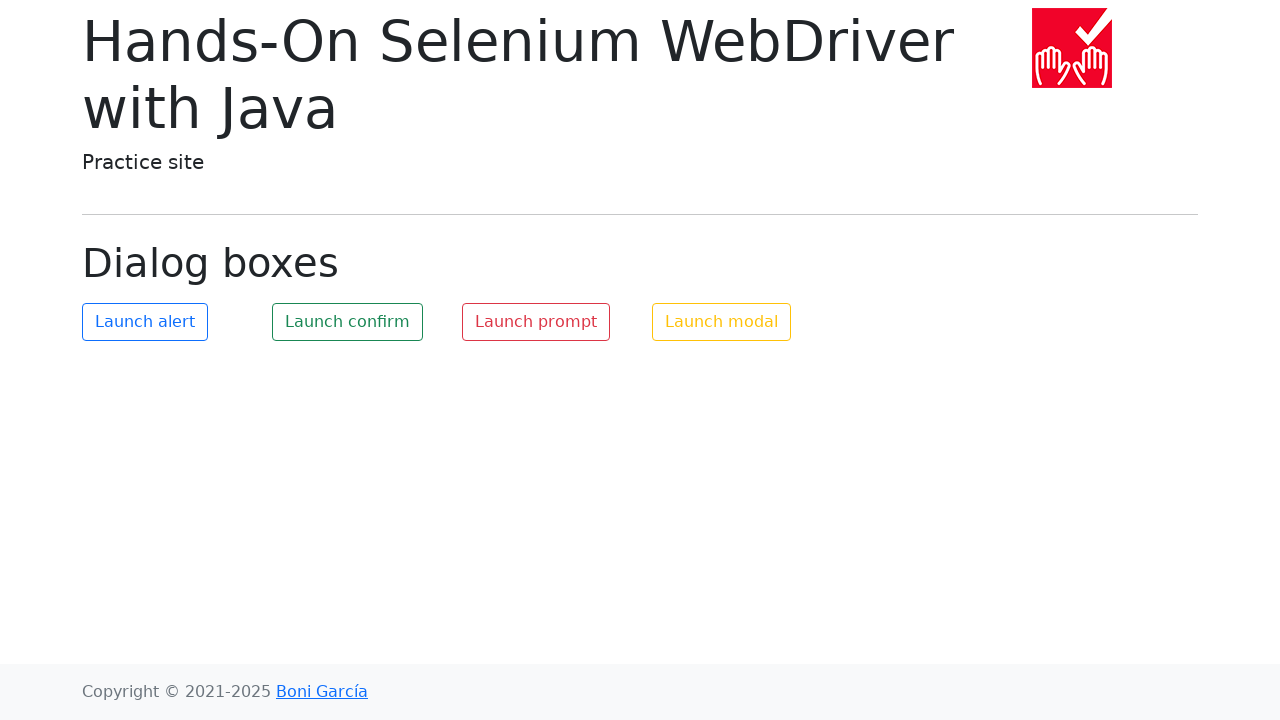

Clicked alert button and accepted alert dialog at (145, 322) on #my-alert
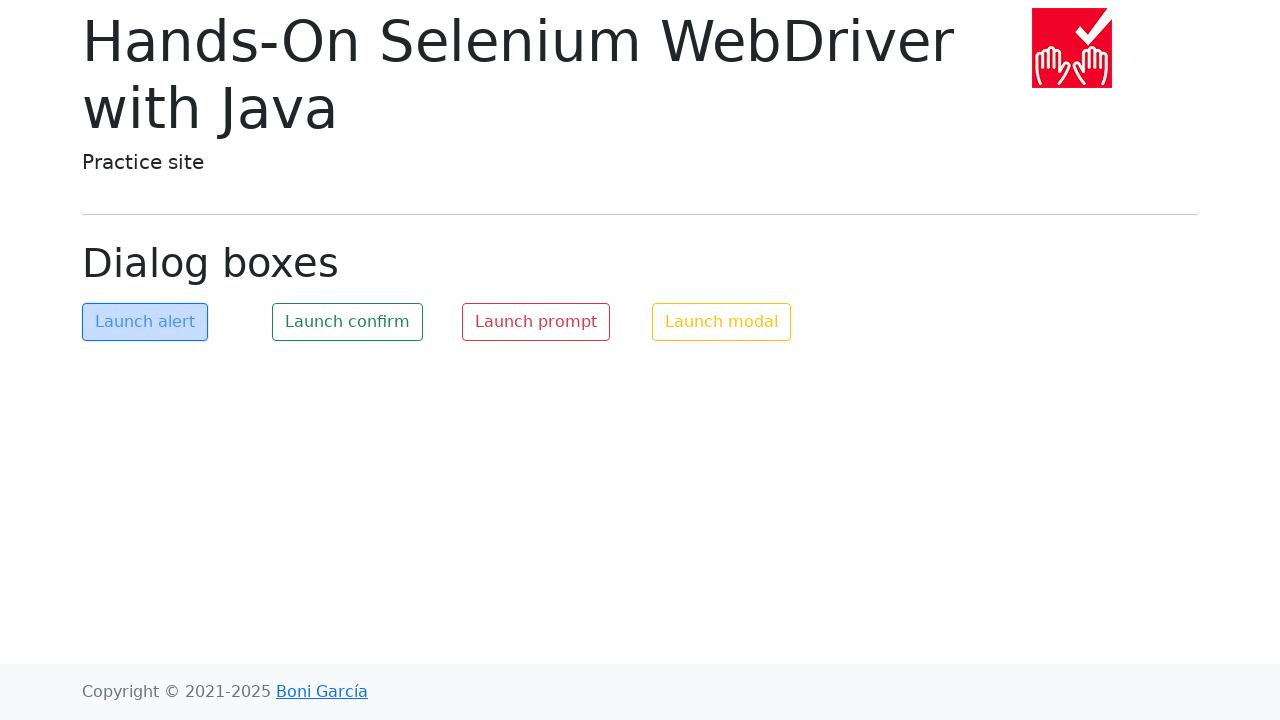

Clicked confirm button and accepted confirm dialog at (348, 322) on #my-confirm
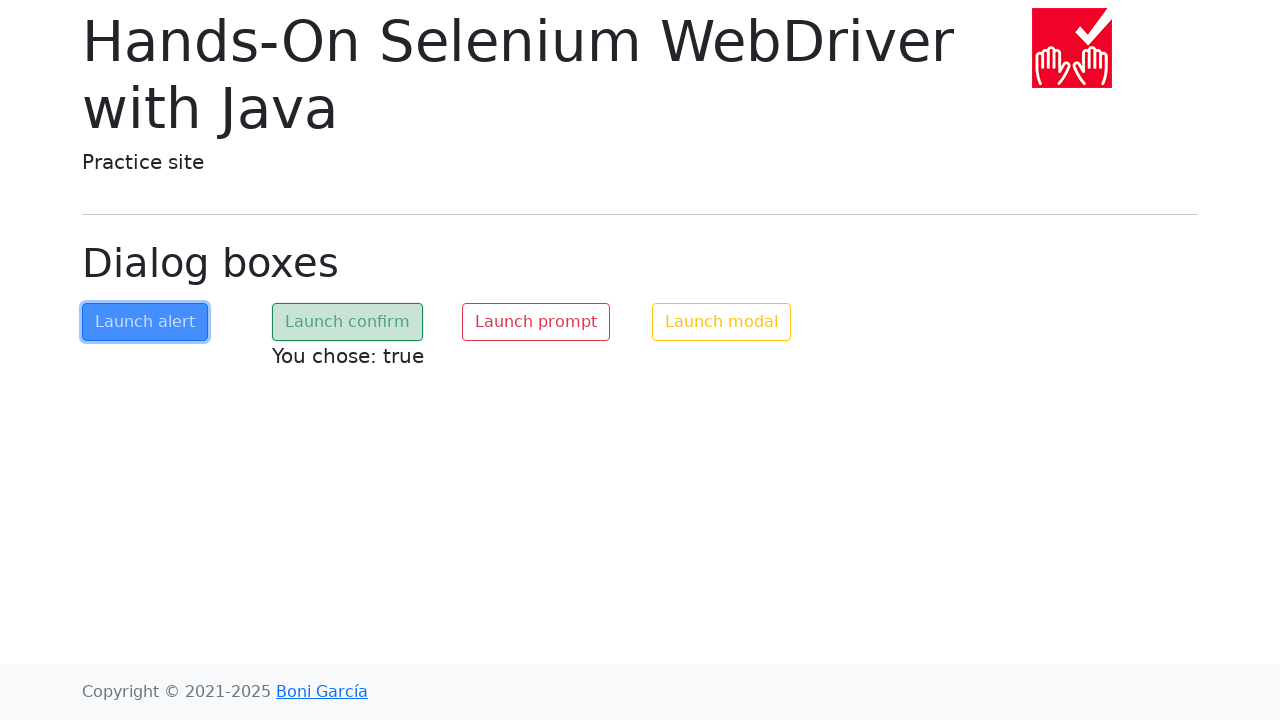

Confirm text element loaded after accepting confirm dialog
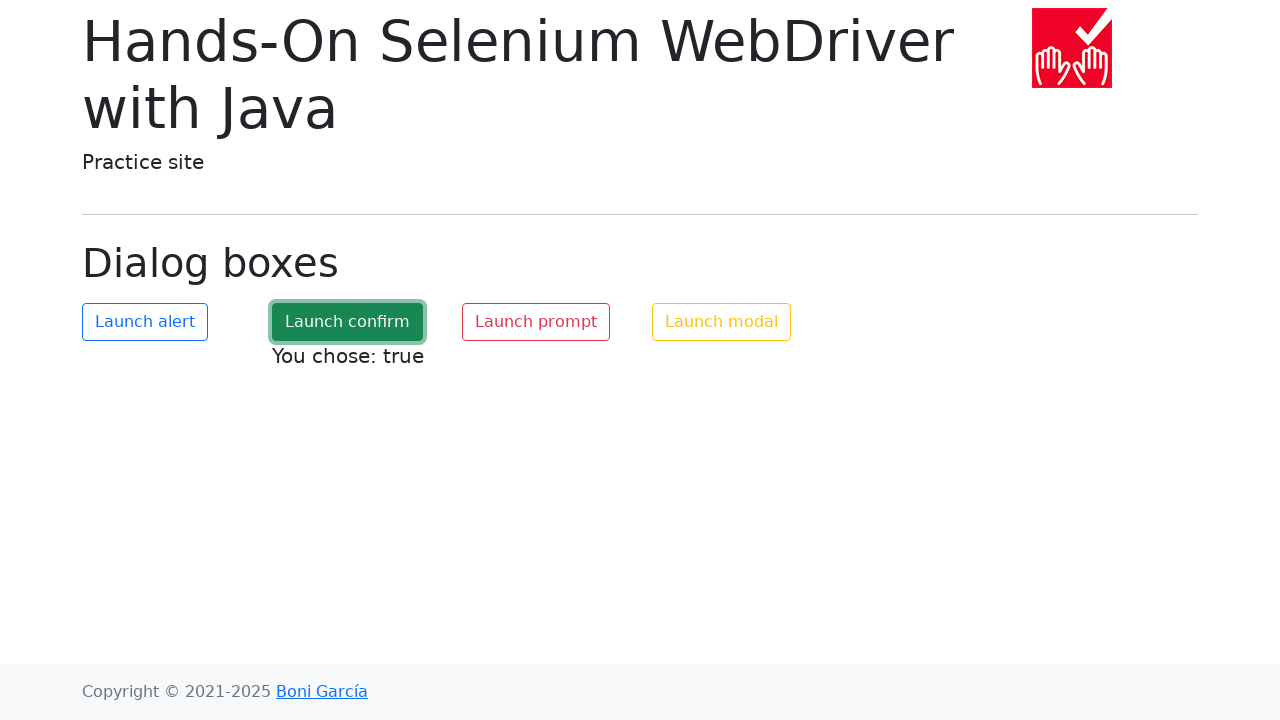

Clicked confirm button and dismissed confirm dialog at (348, 322) on #my-confirm
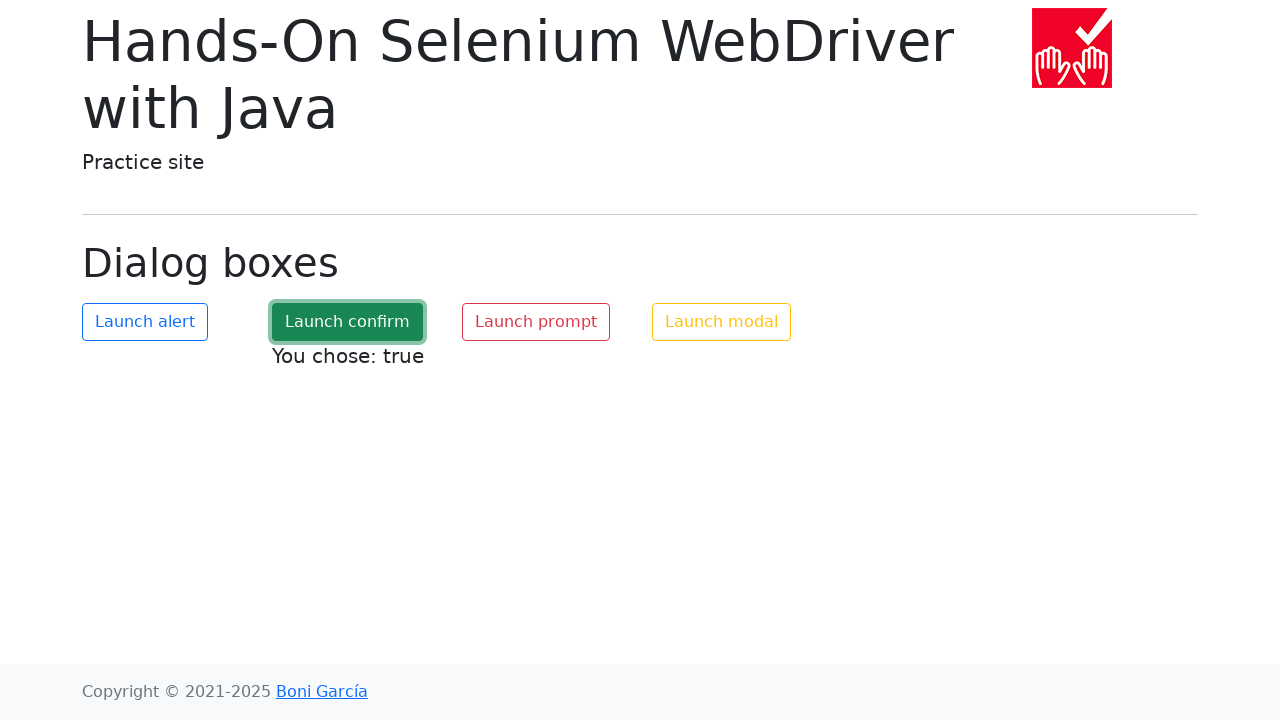

Clicked prompt button and entered 'Test' in prompt dialog at (536, 322) on #my-prompt
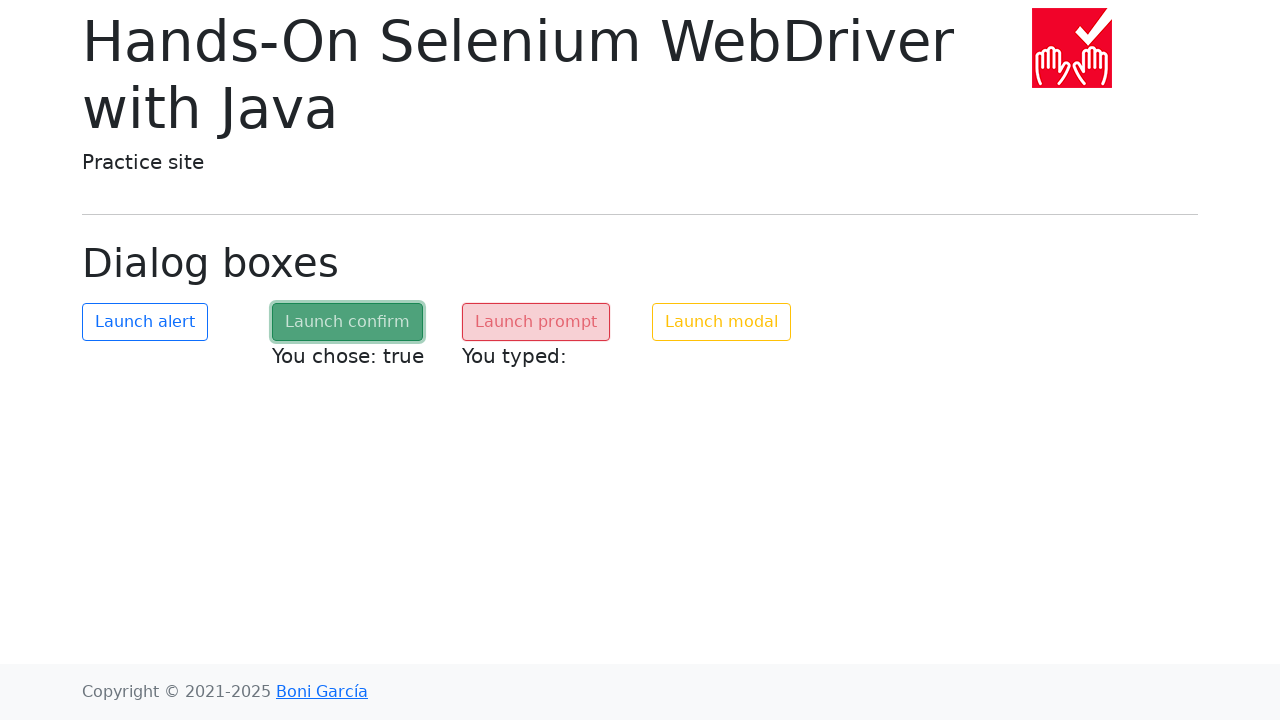

Prompt text element loaded after entering text in prompt dialog
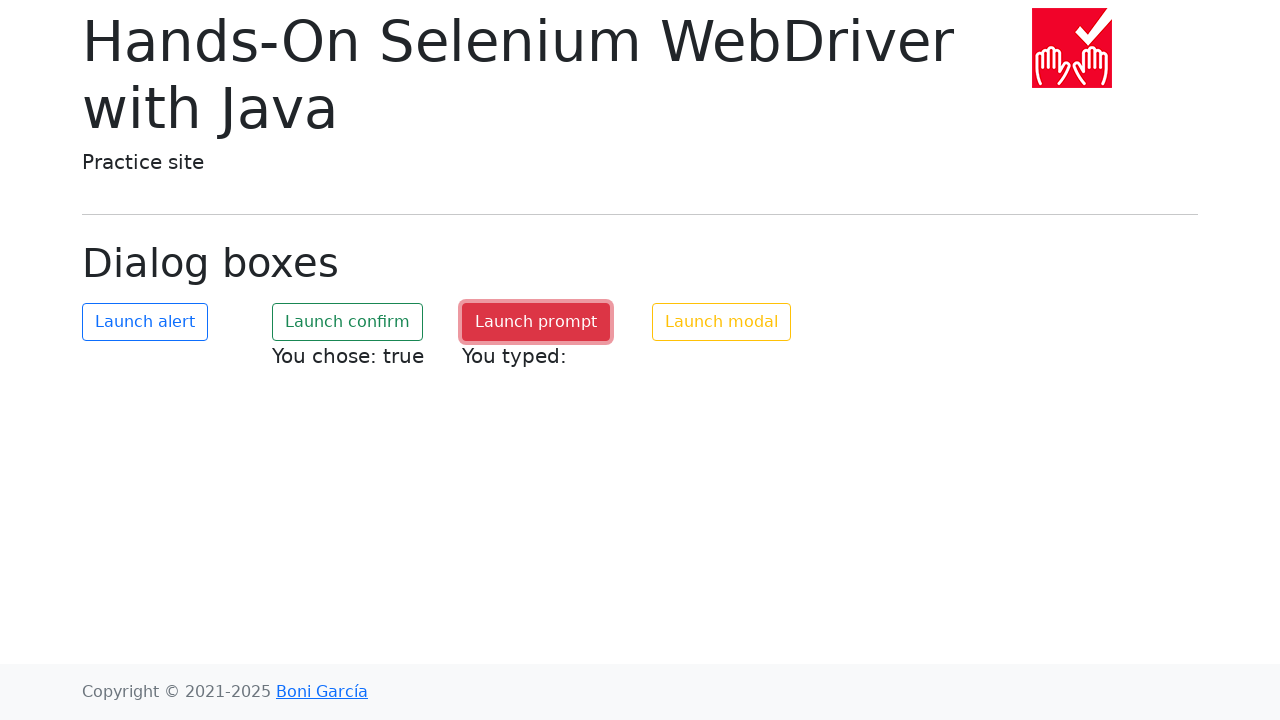

Clicked modal button to open modal dialog at (722, 322) on #my-modal
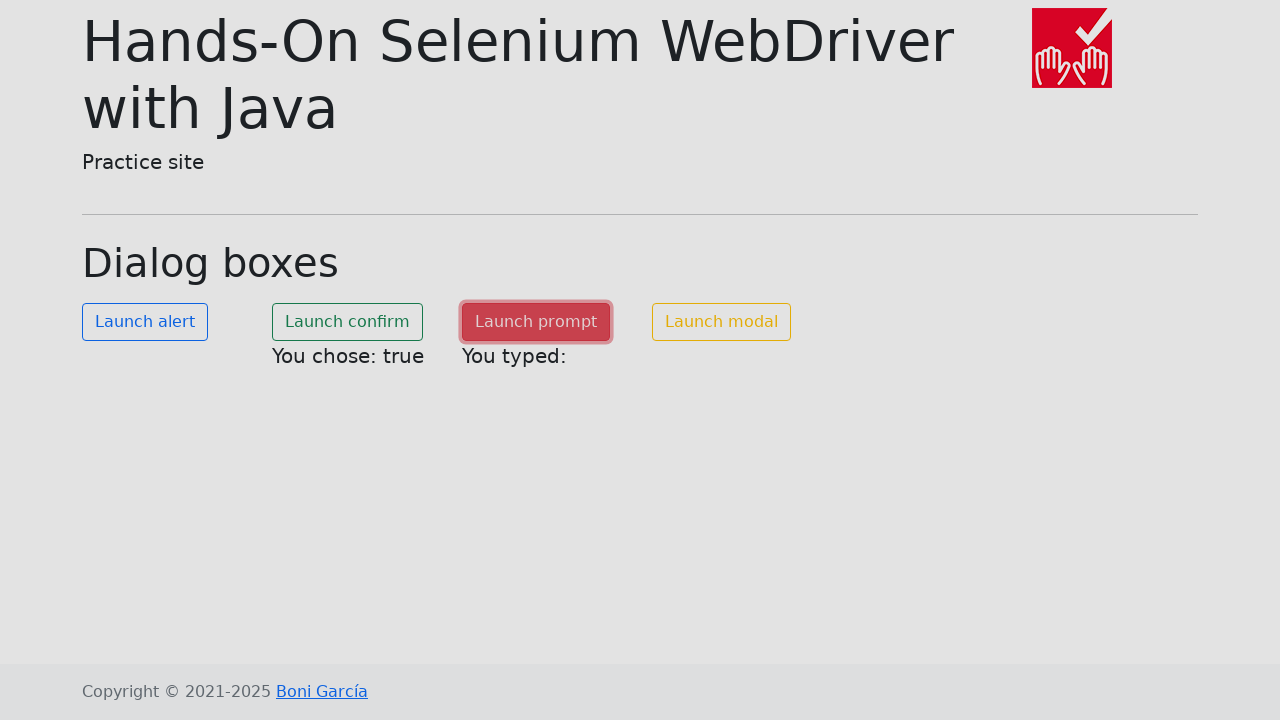

Save changes button became visible in modal
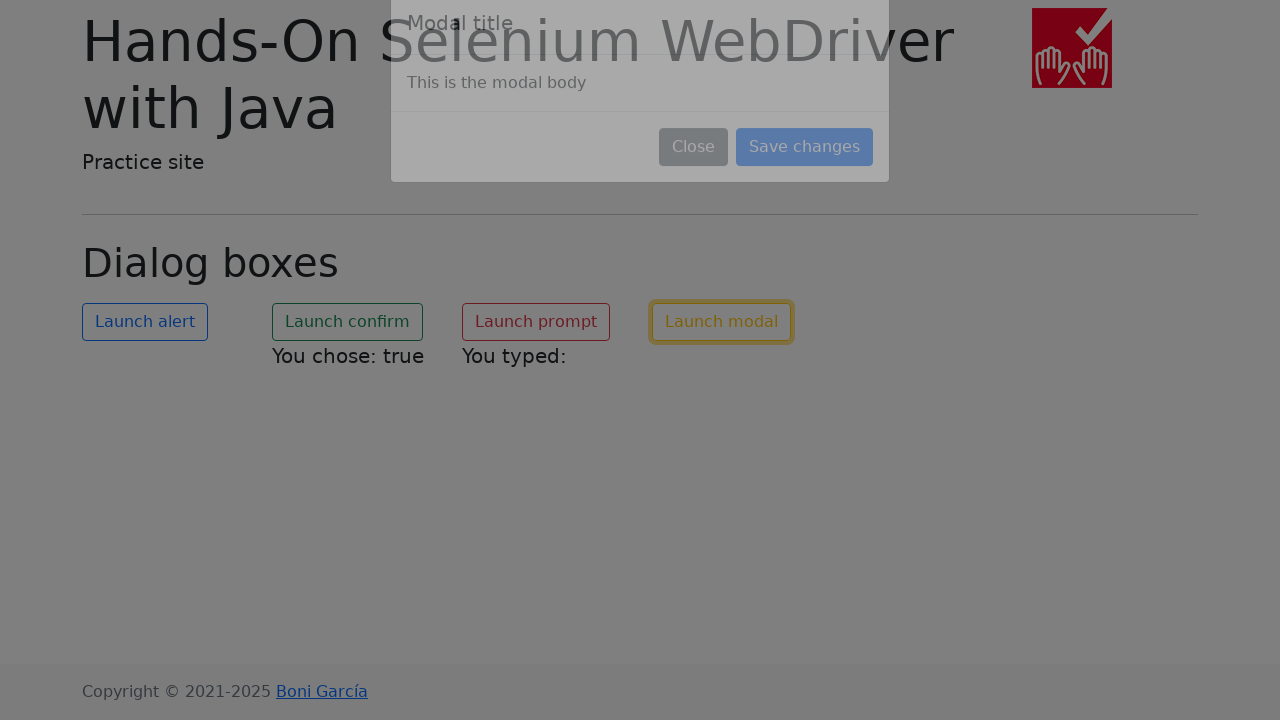

Clicked Save changes button to close modal at (804, 184) on xpath=//button[normalize-space() = 'Save changes']
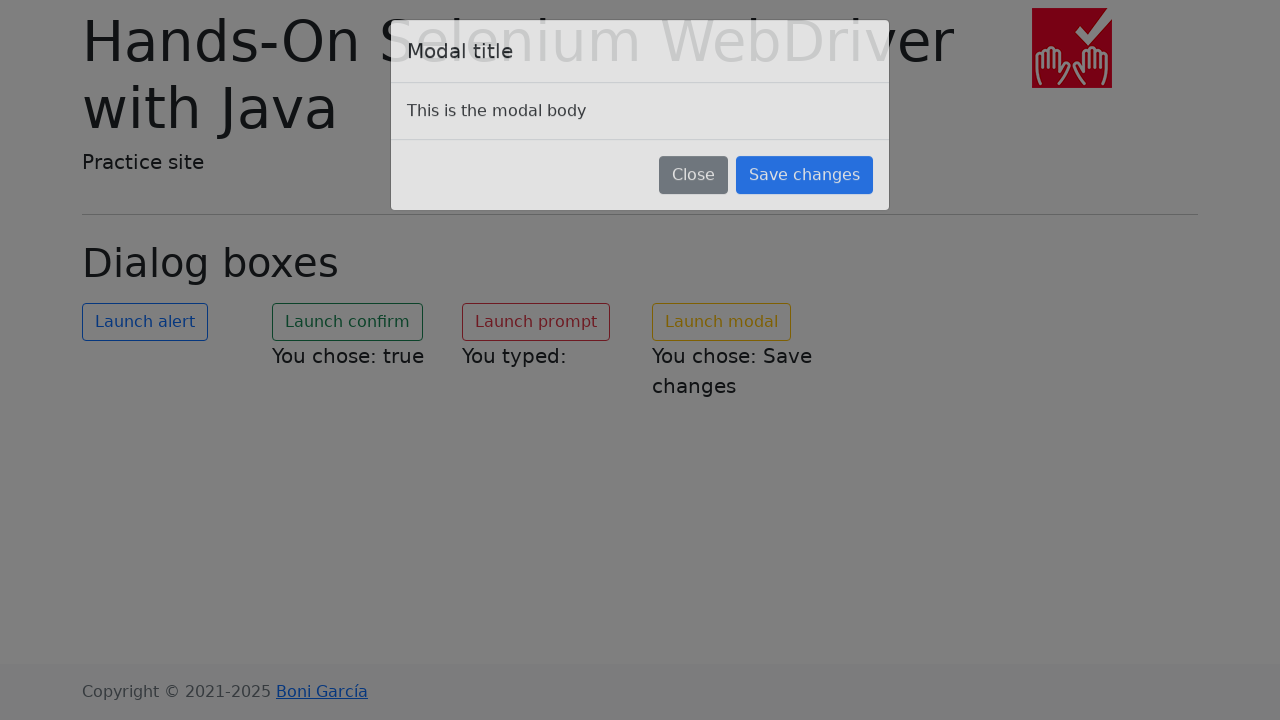

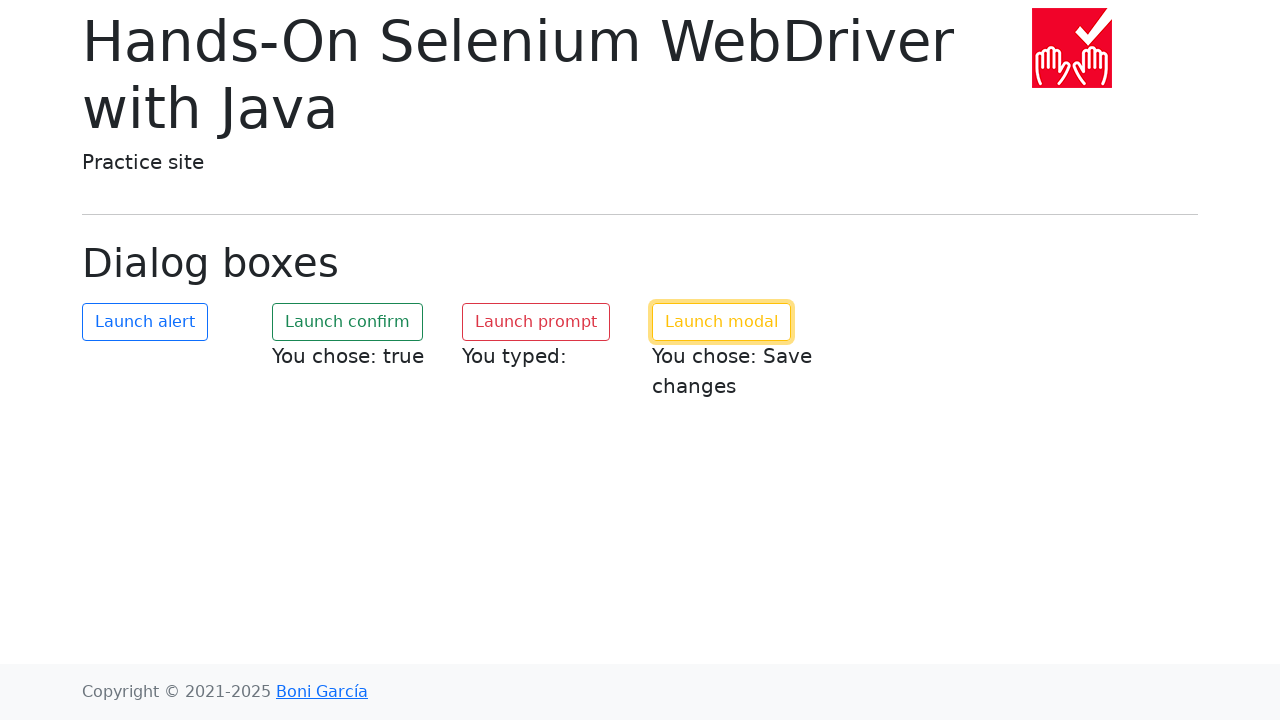